Tests drag and drop functionality by dragging a source element and dropping it onto a target element on a demo page

Starting URL: https://qavbox.github.io/demo/dragndrop/

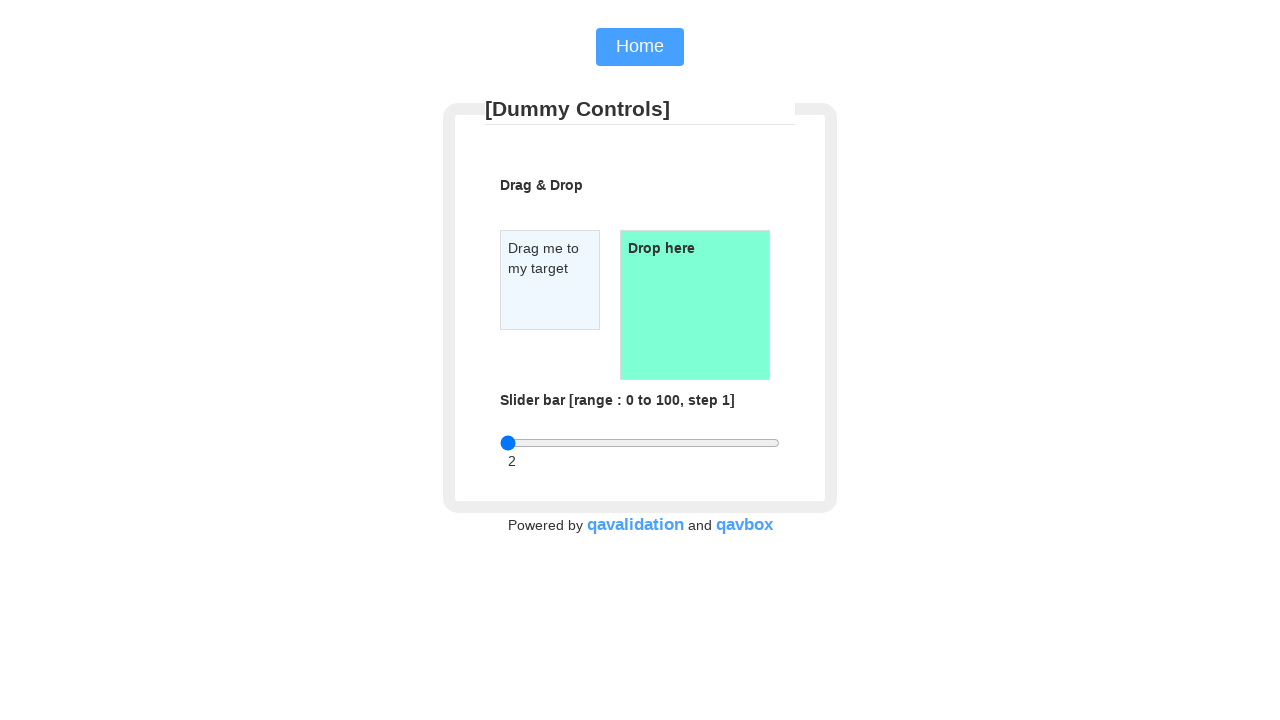

Draggable element loaded
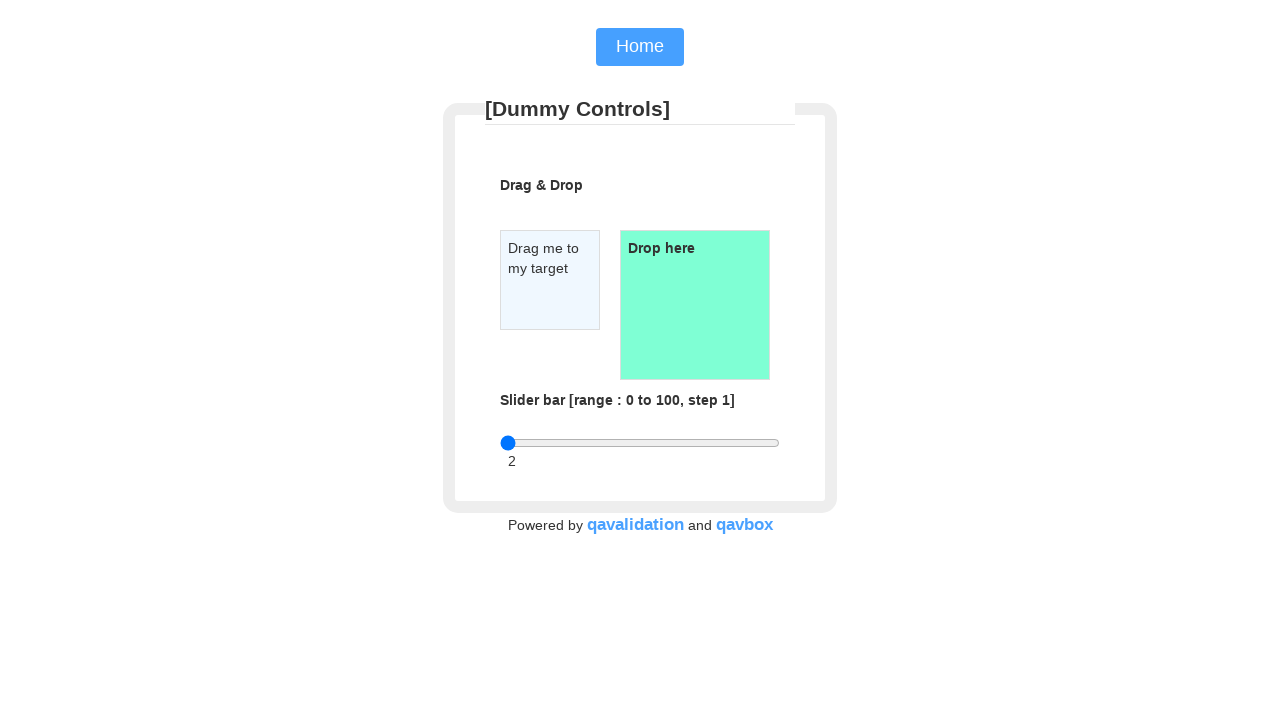

Droppable element loaded
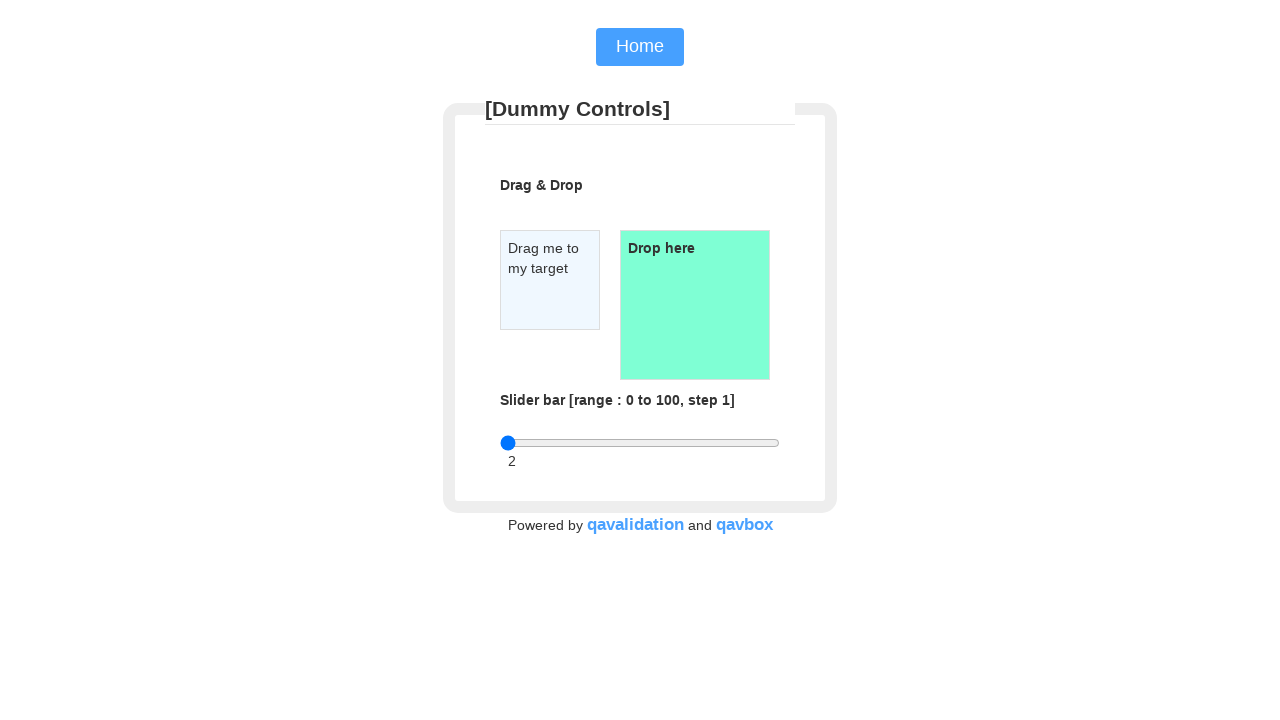

Dragged source element and dropped it onto target element at (695, 305)
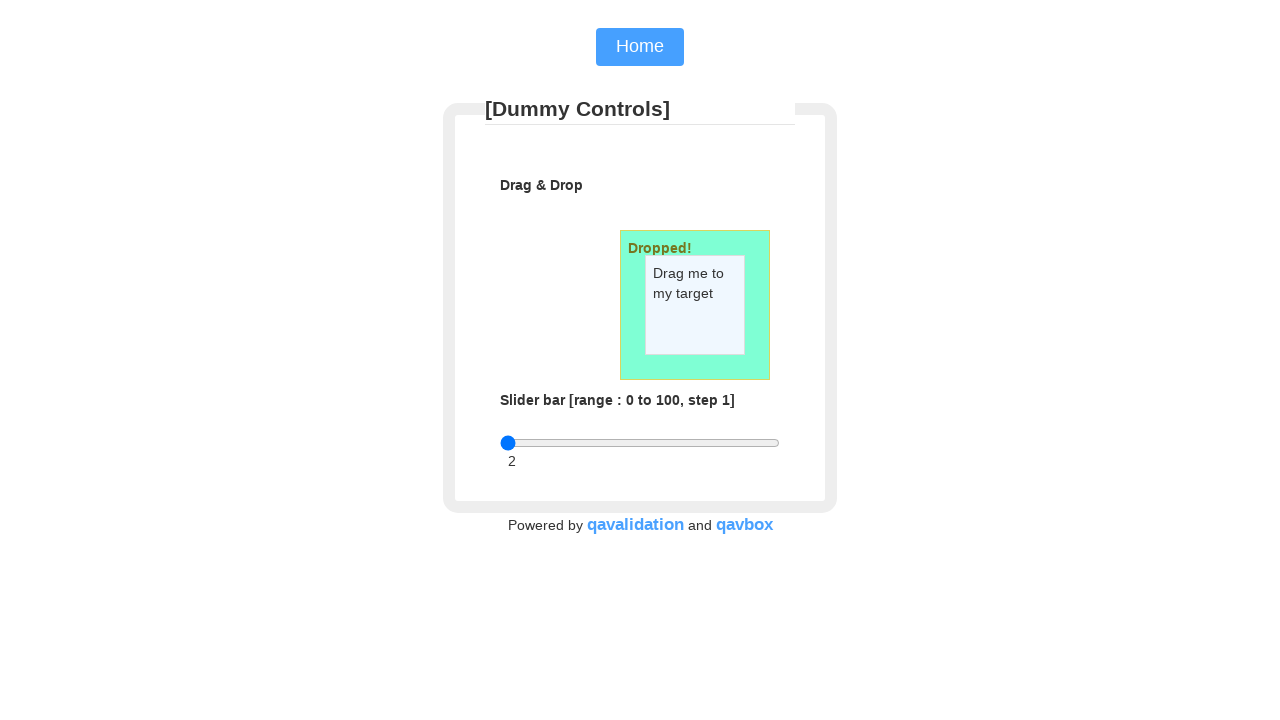

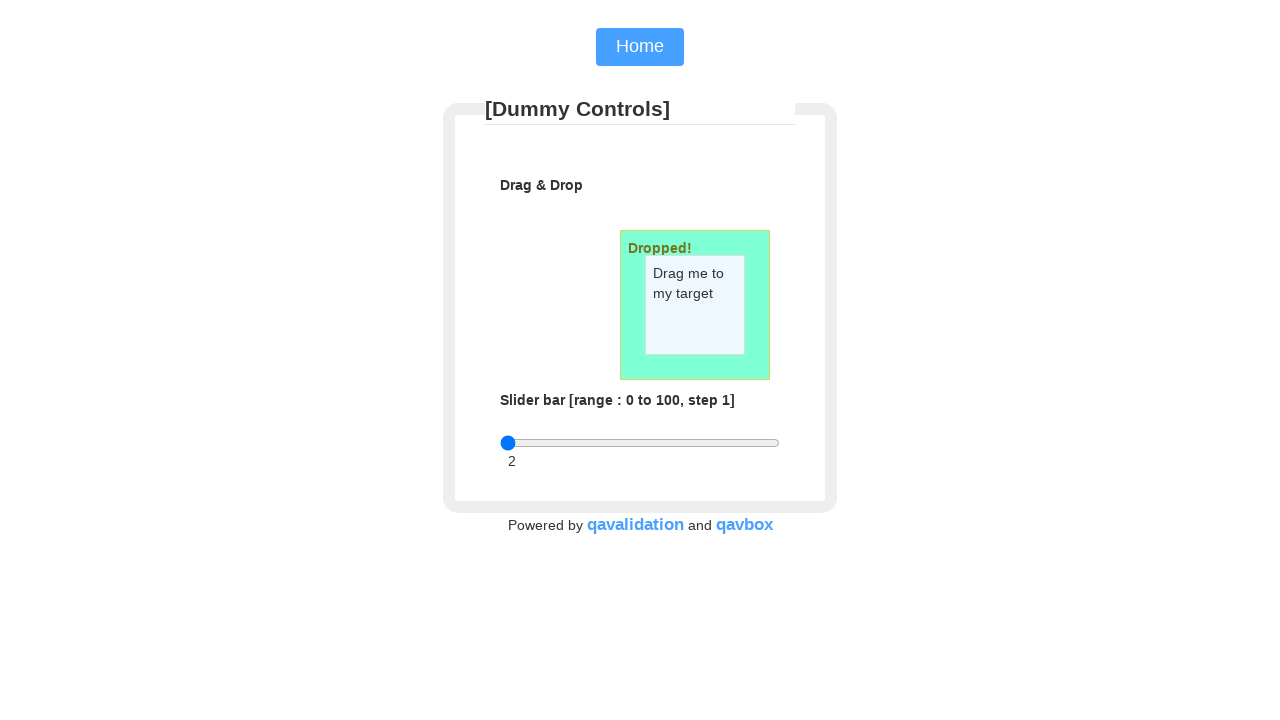